Tests autocomplete functionality by typing partial text and navigating through suggestions using arrow keys to select "United States"

Starting URL: http://www.qaclickacademy.com/practice.php

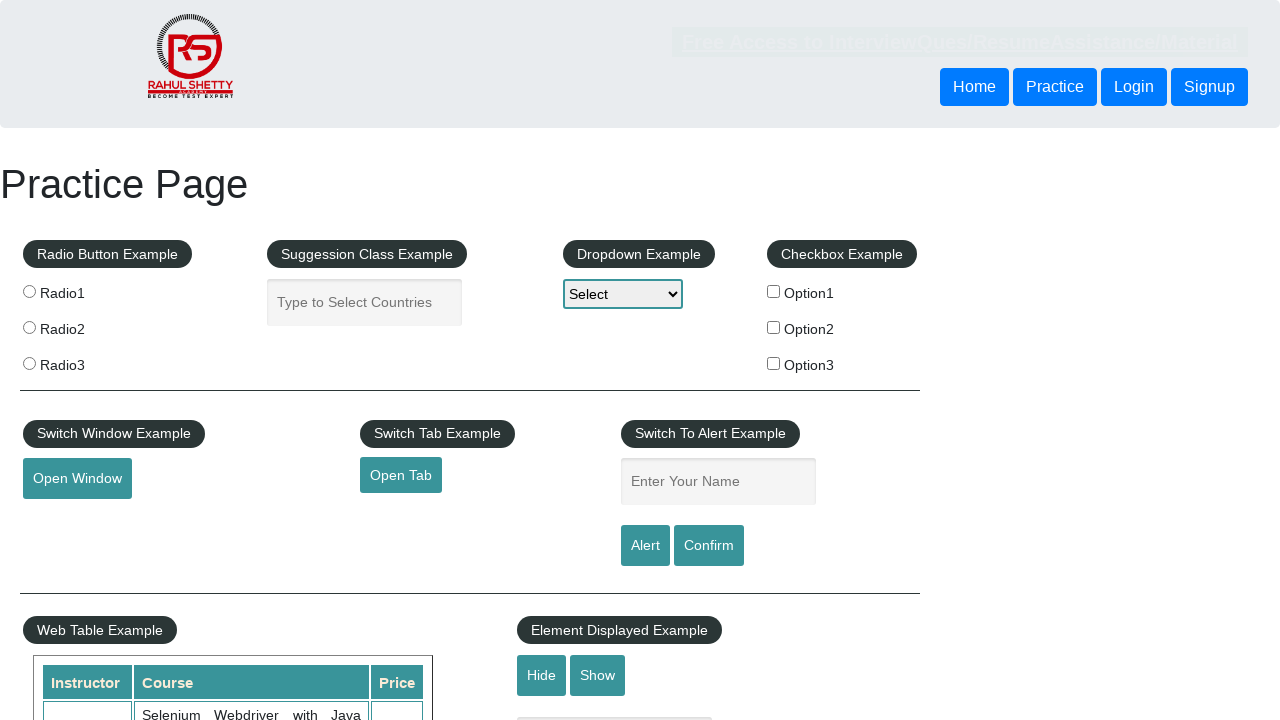

Filled autocomplete field with 'uni' on #autocomplete
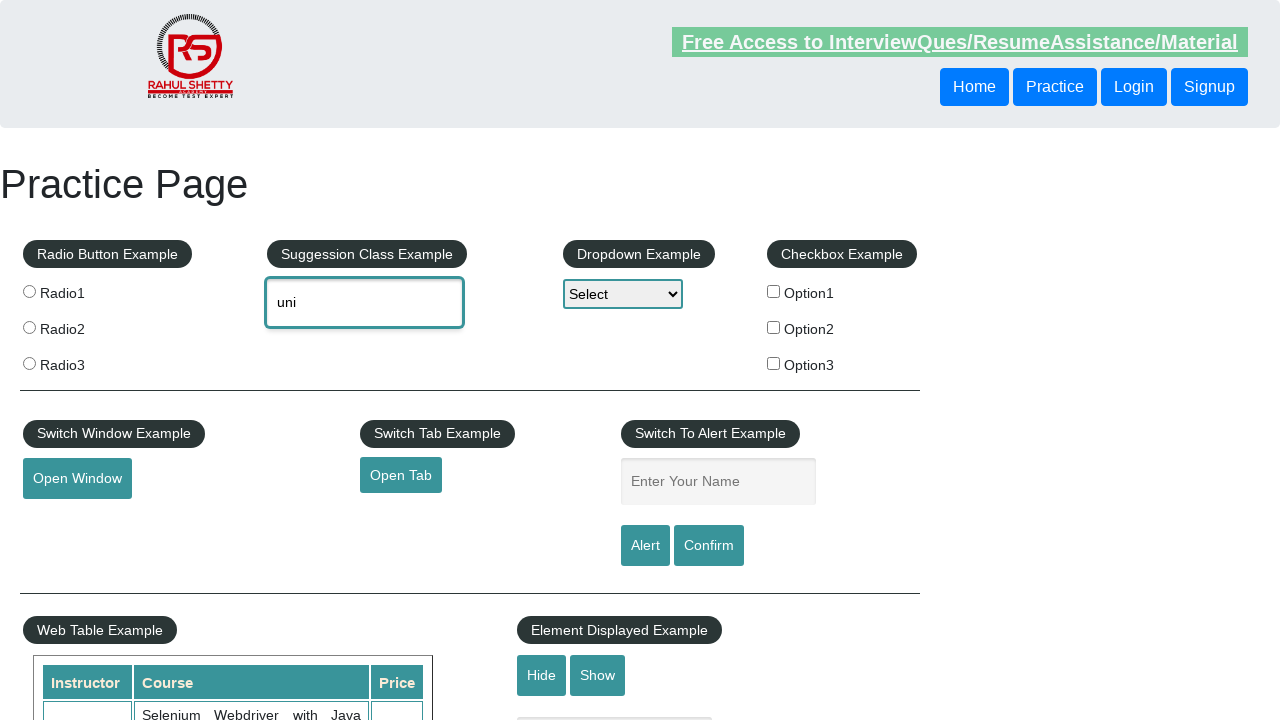

Pressed ArrowDown to navigate to next suggestion on #autocomplete
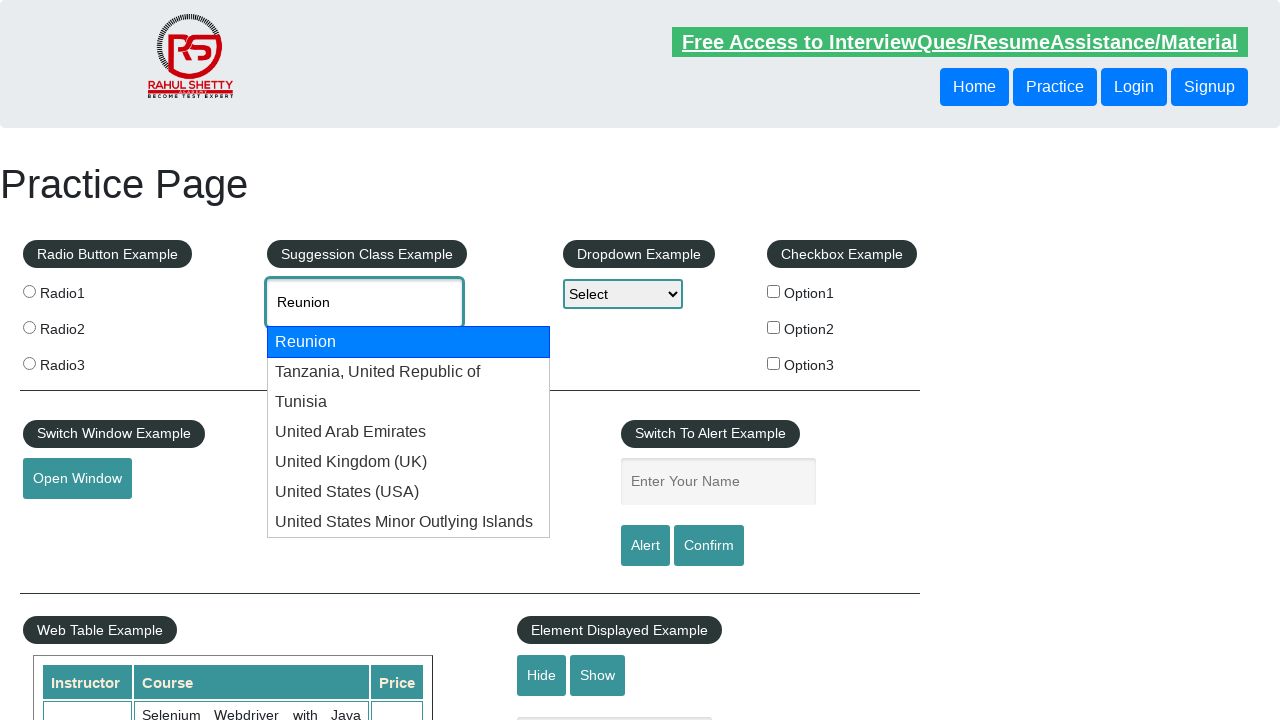

Retrieved autocomplete field value: 'Reunion'
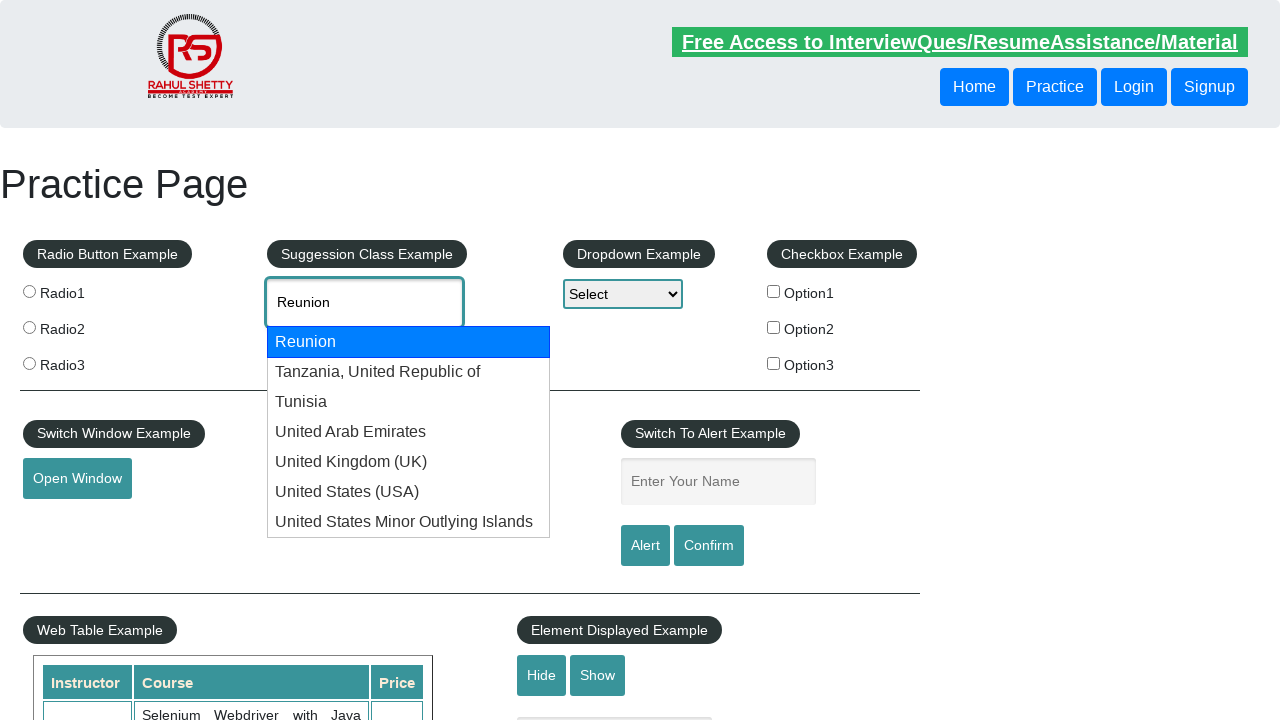

Pressed ArrowDown to navigate to next suggestion on #autocomplete
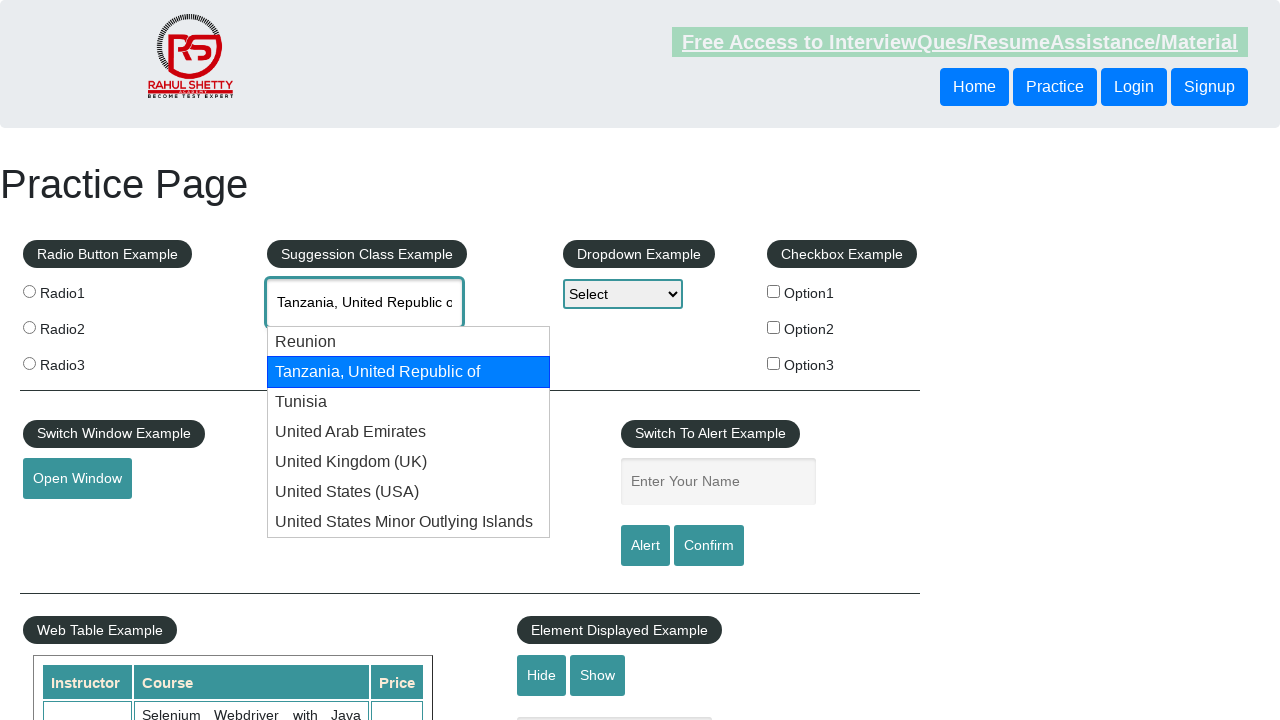

Retrieved autocomplete field value: 'Tanzania, United Republic of'
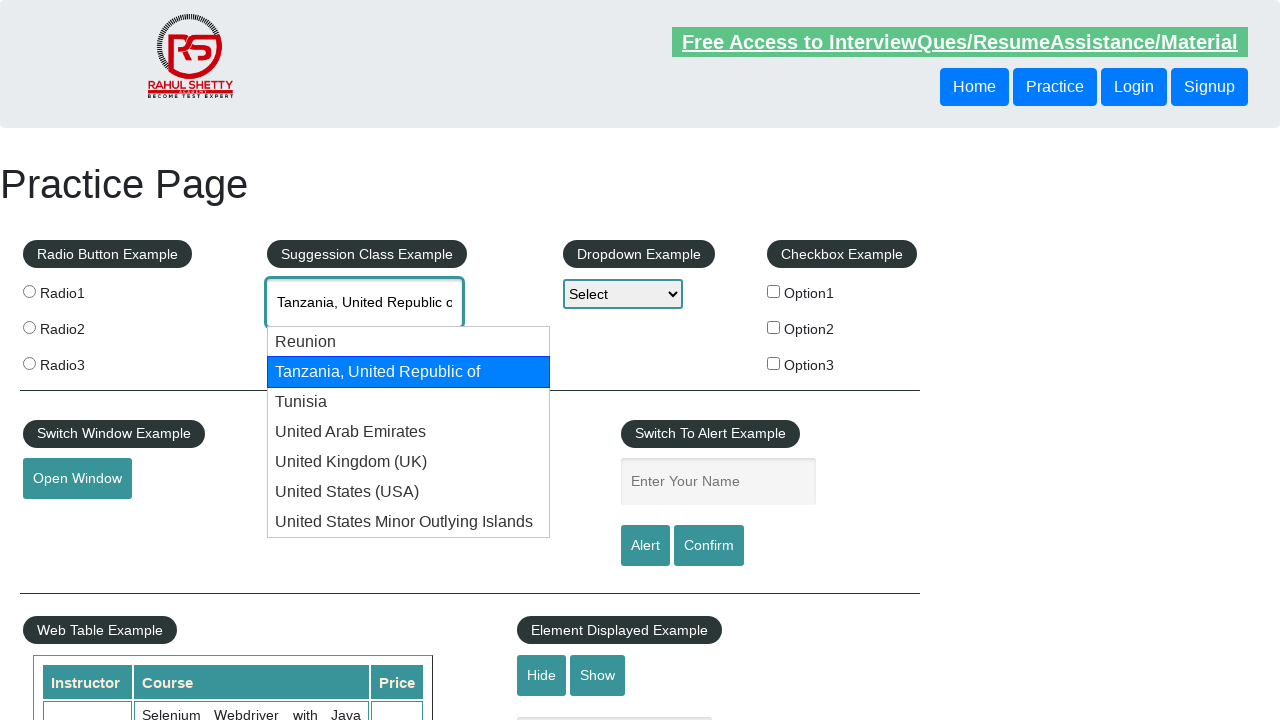

Pressed ArrowDown to navigate to next suggestion on #autocomplete
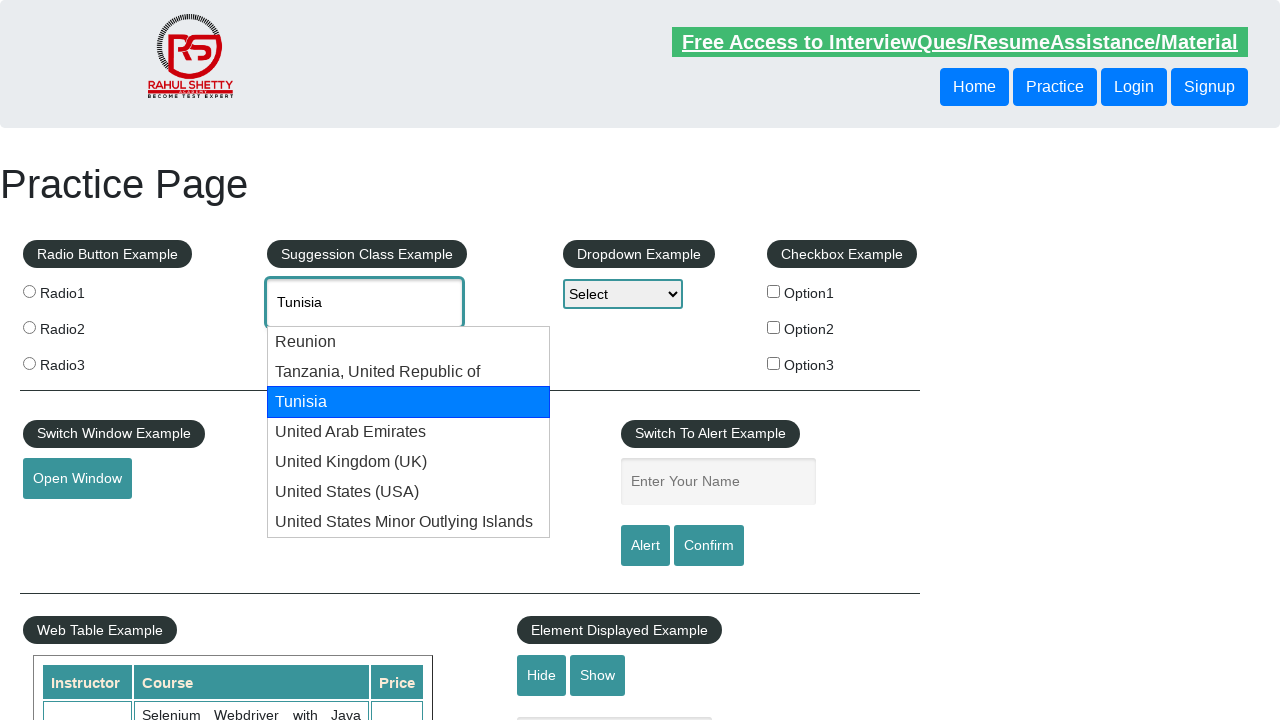

Retrieved autocomplete field value: 'Tunisia'
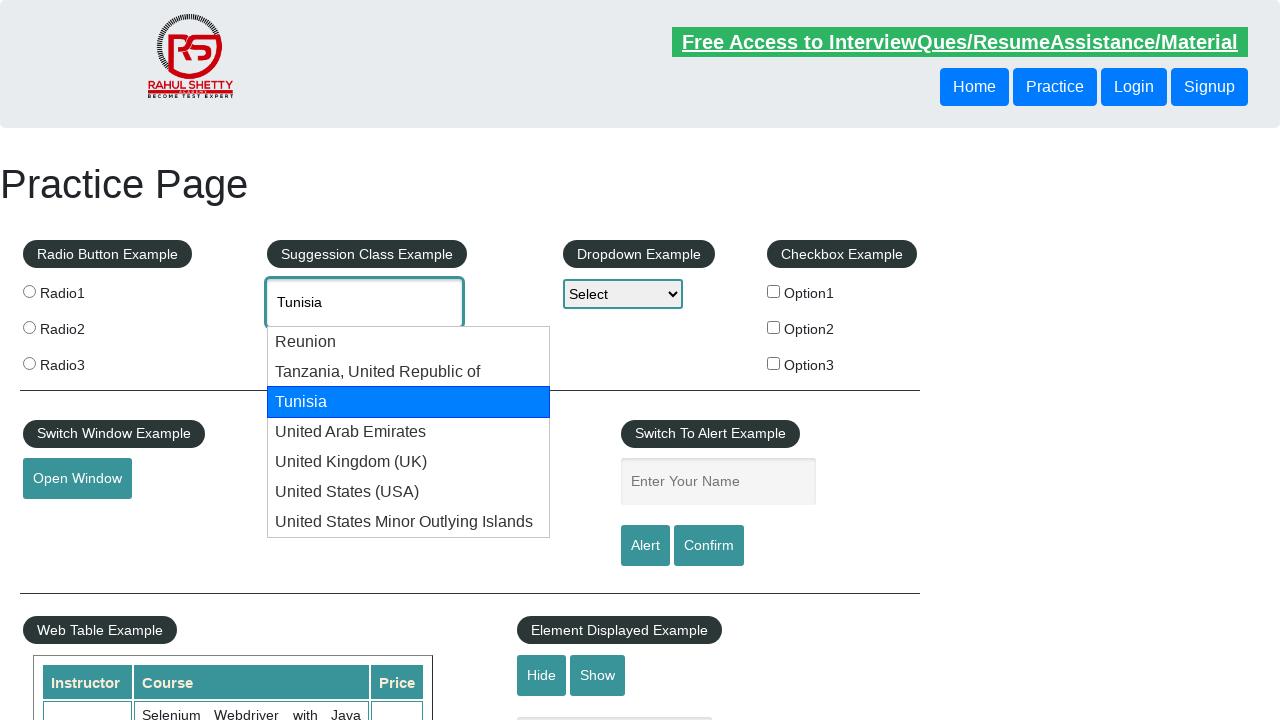

Pressed ArrowDown to navigate to next suggestion on #autocomplete
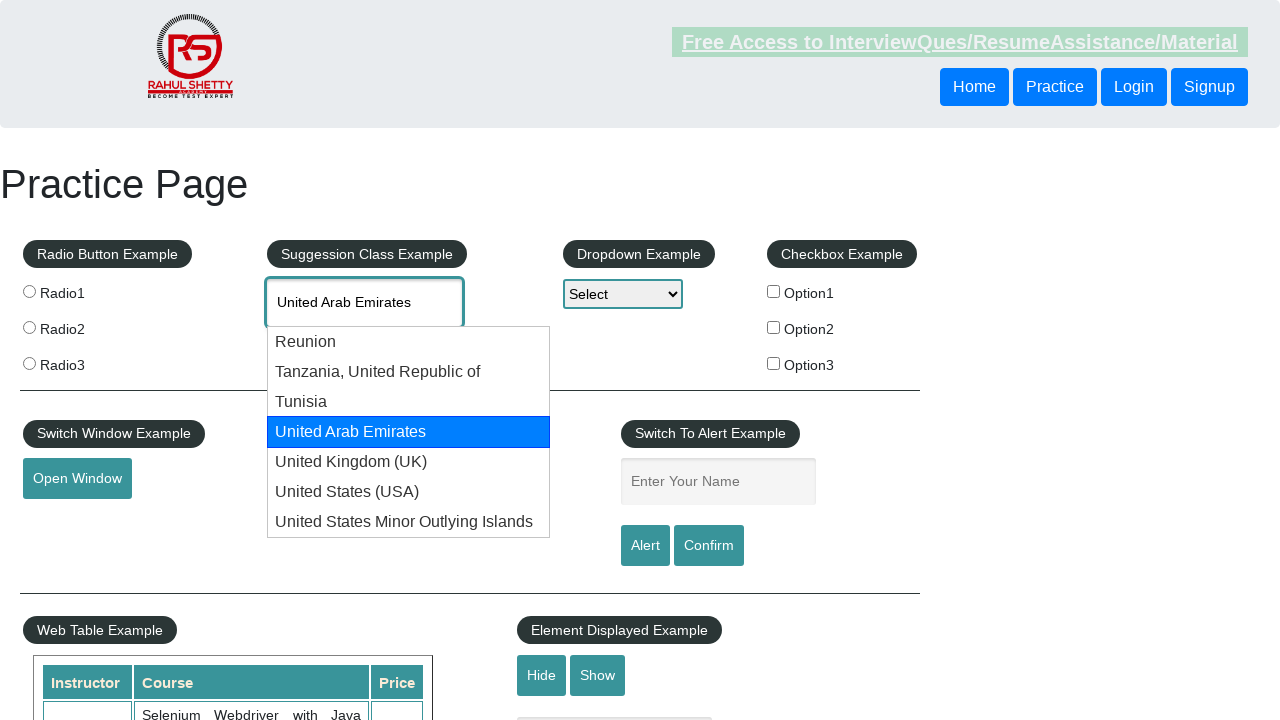

Retrieved autocomplete field value: 'United Arab Emirates'
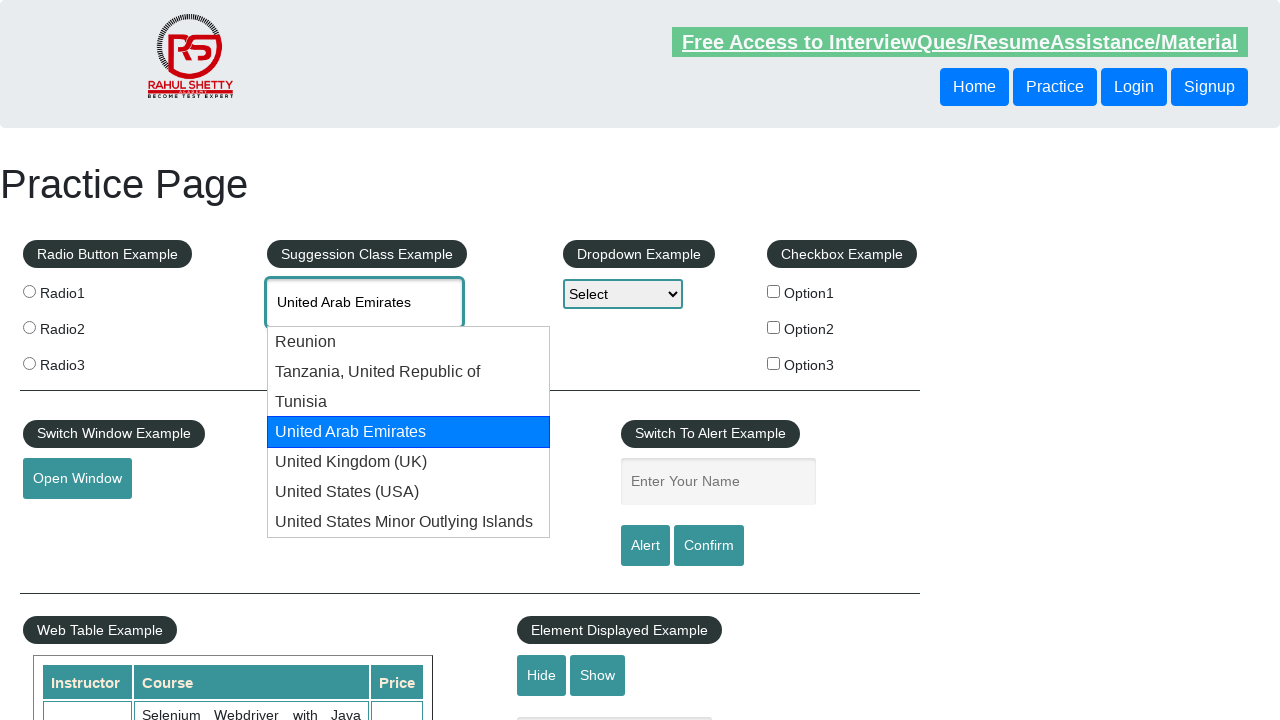

Pressed ArrowDown to navigate to next suggestion on #autocomplete
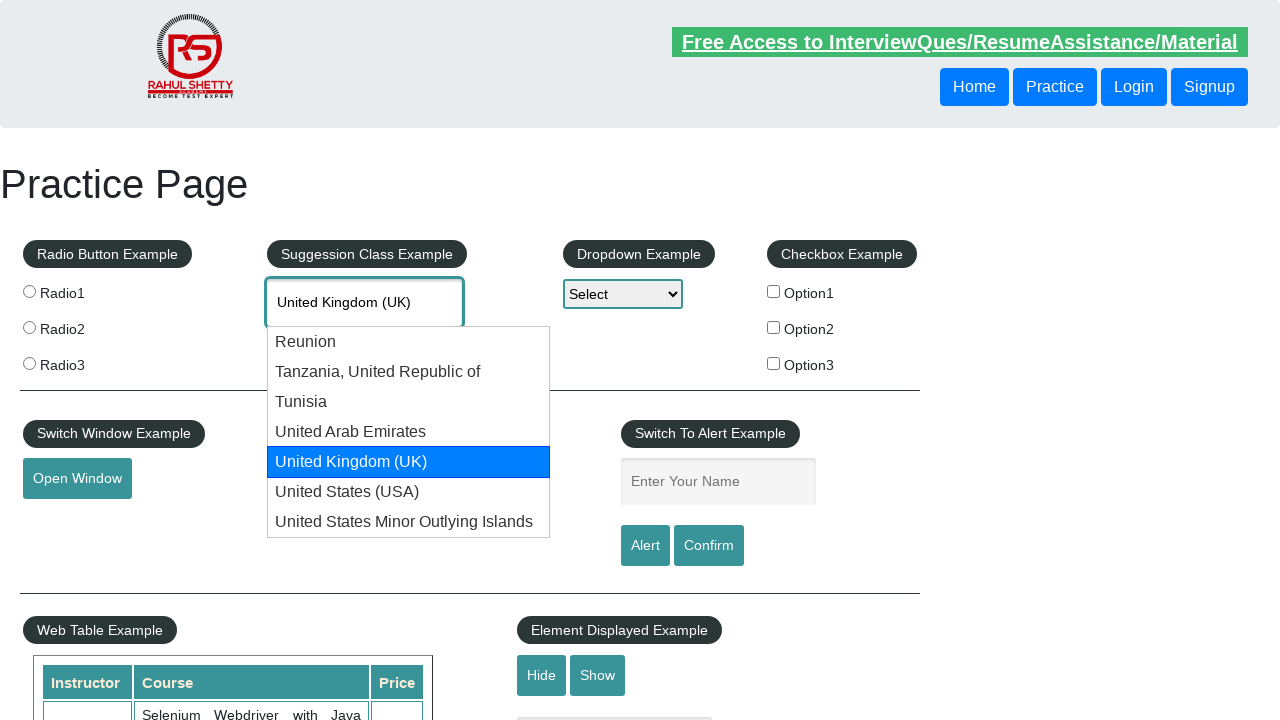

Retrieved autocomplete field value: 'United Kingdom (UK)'
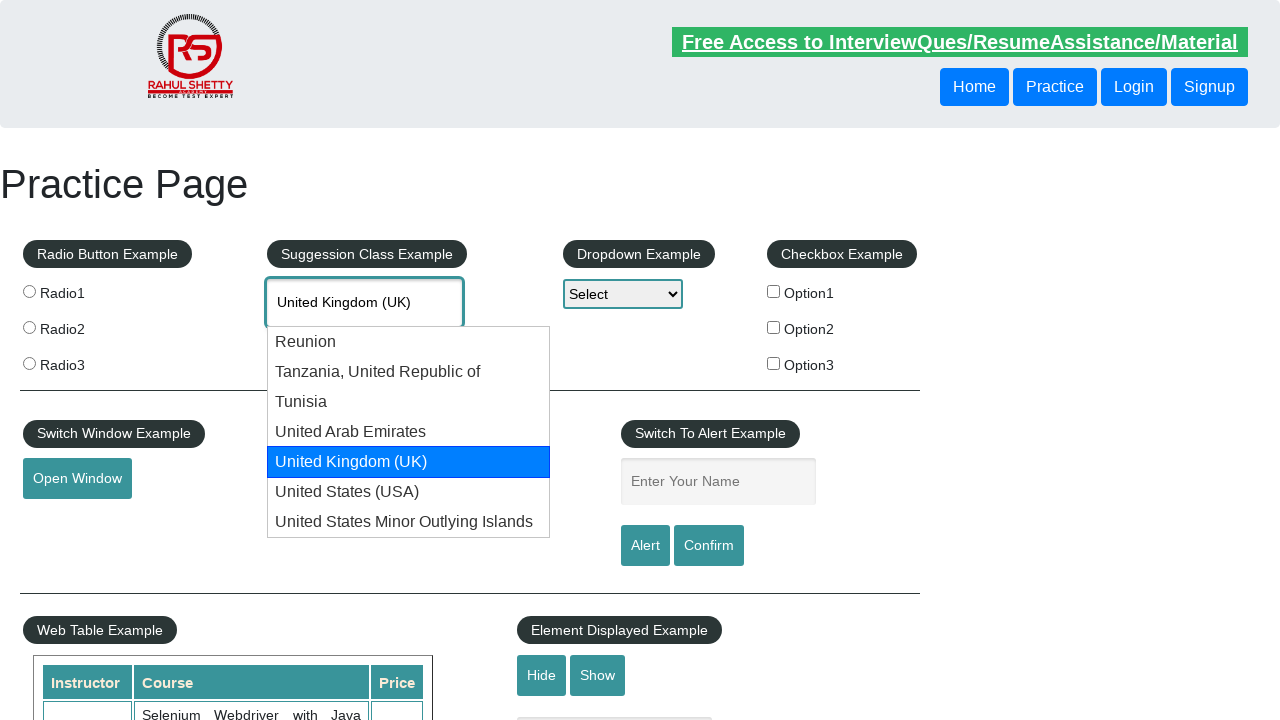

Pressed ArrowDown to navigate to next suggestion on #autocomplete
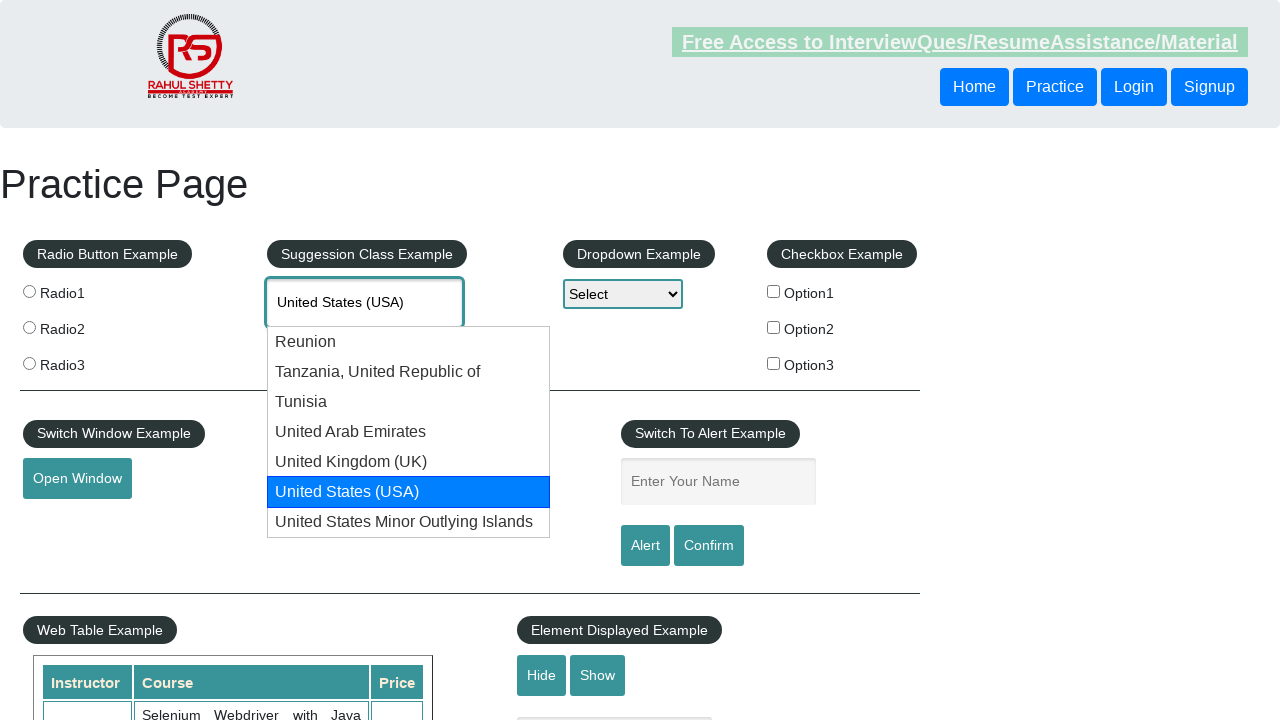

Retrieved autocomplete field value: 'United States (USA)'
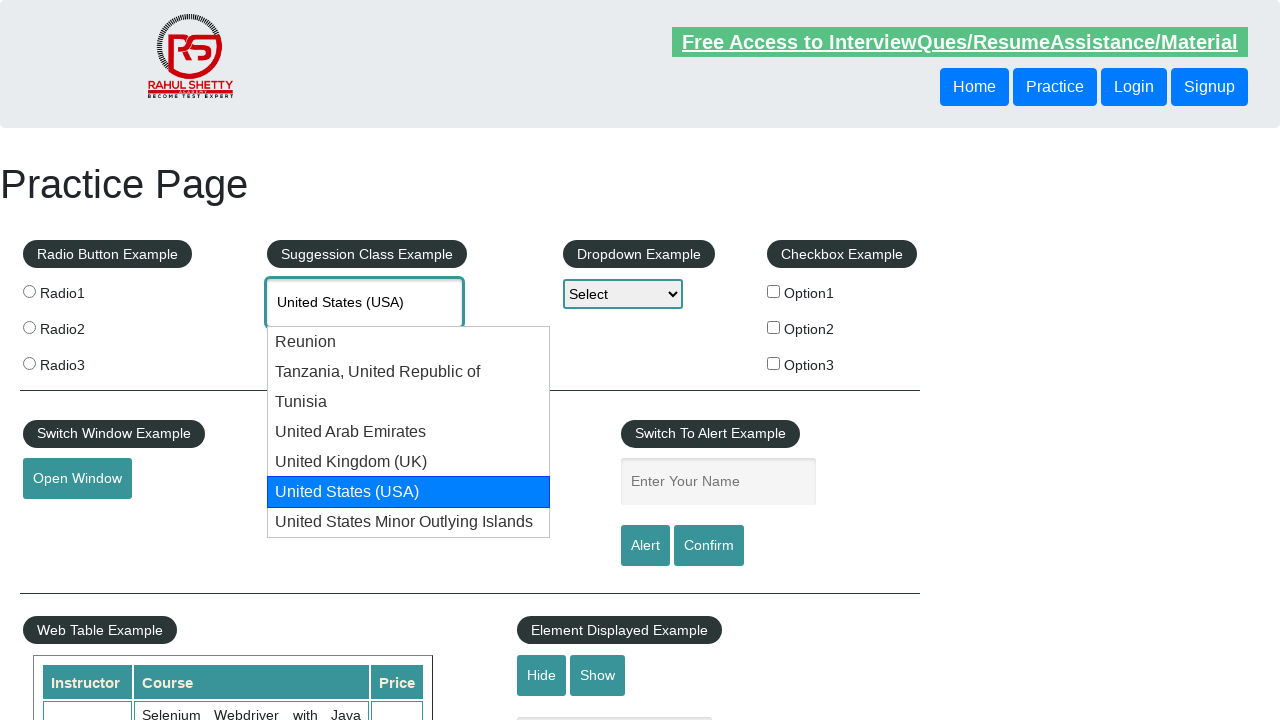

Pressed ArrowDown to navigate to next suggestion on #autocomplete
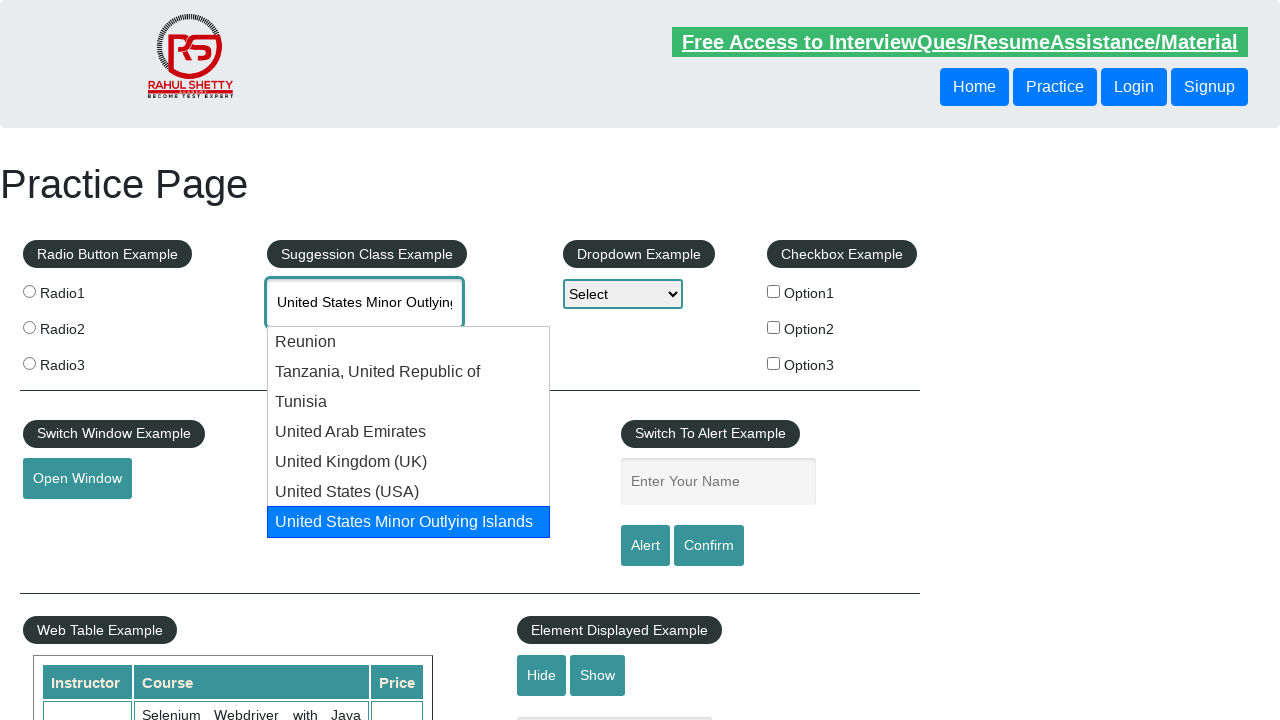

Retrieved autocomplete field value: 'United States Minor Outlying Islands'
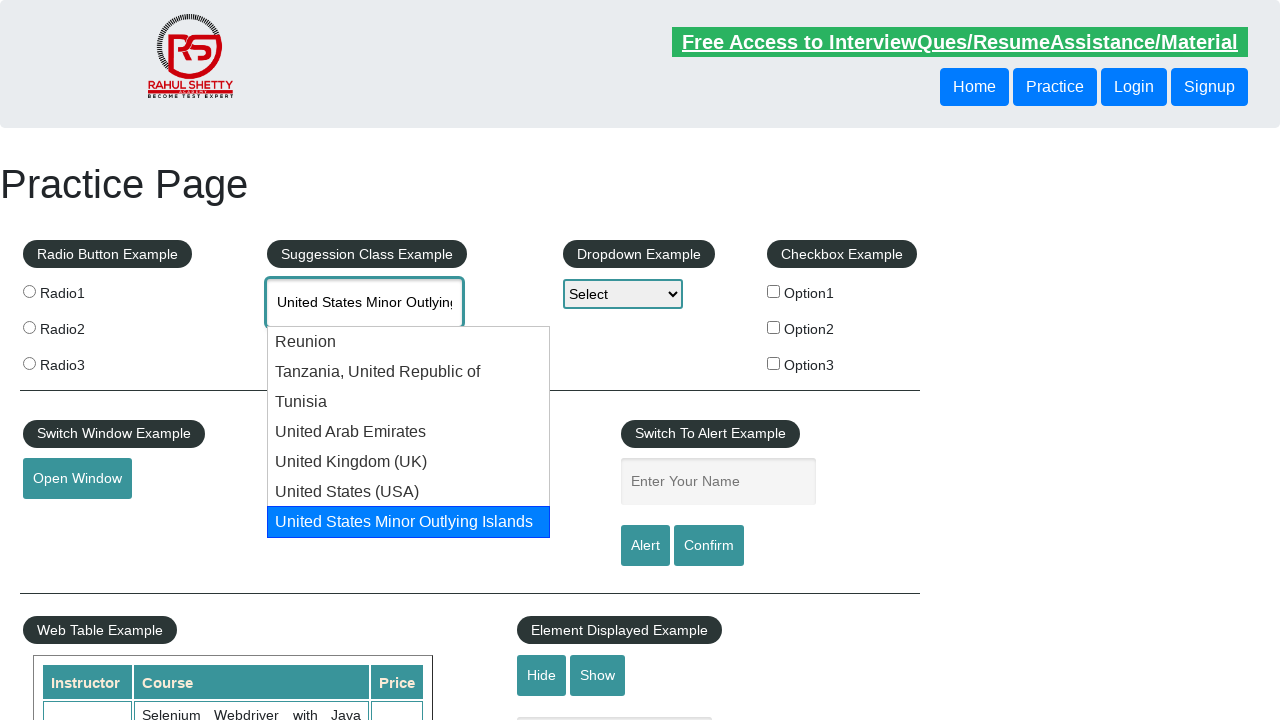

Pressed ArrowDown to navigate to next suggestion on #autocomplete
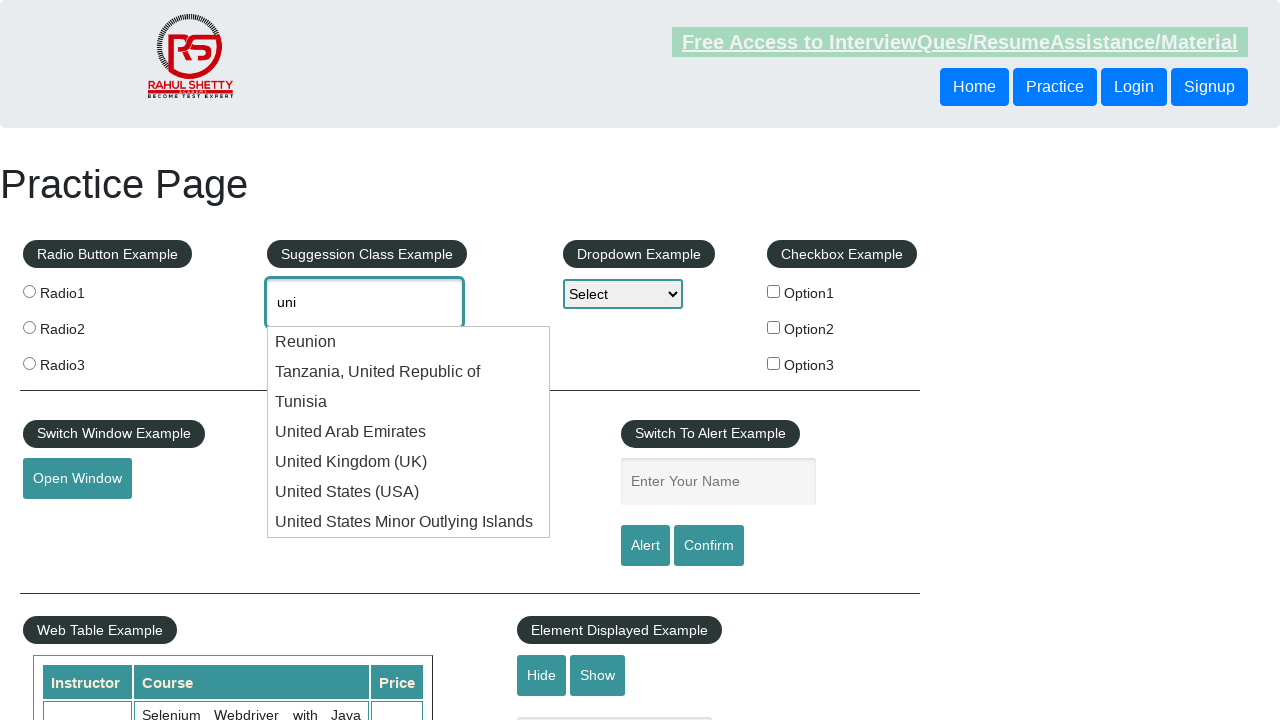

Retrieved autocomplete field value: 'uni'
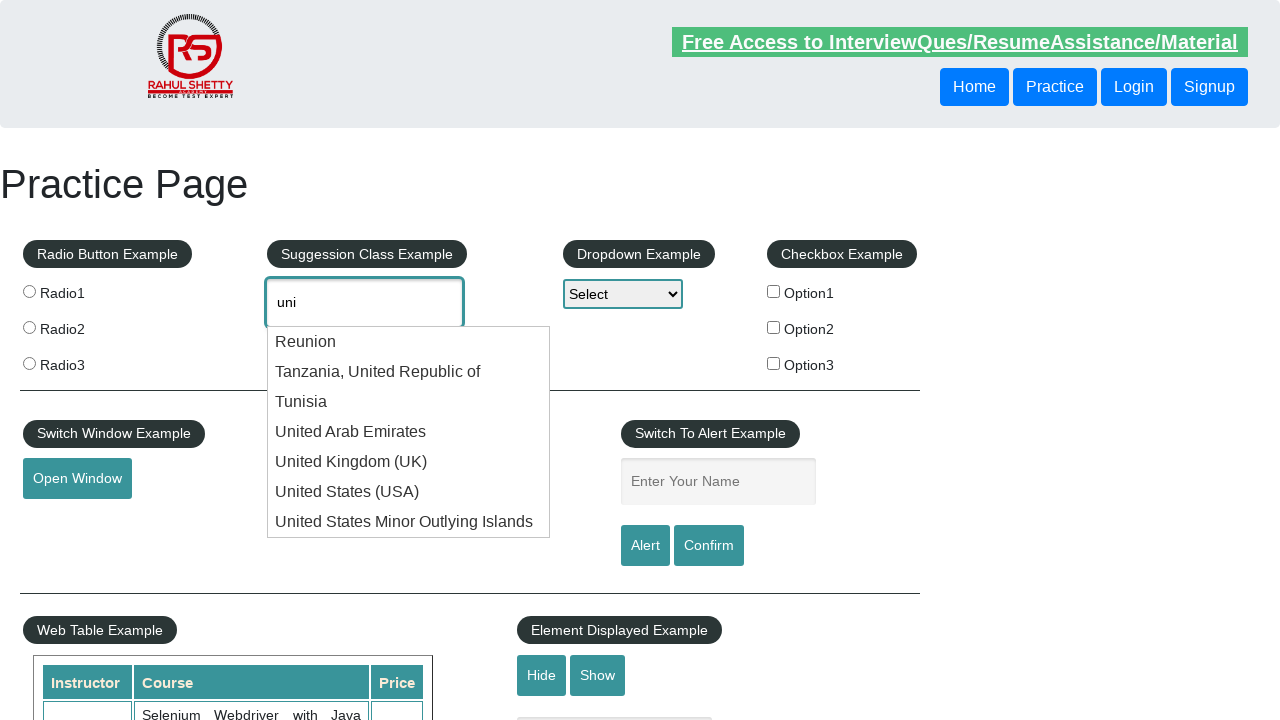

Pressed ArrowDown to navigate to next suggestion on #autocomplete
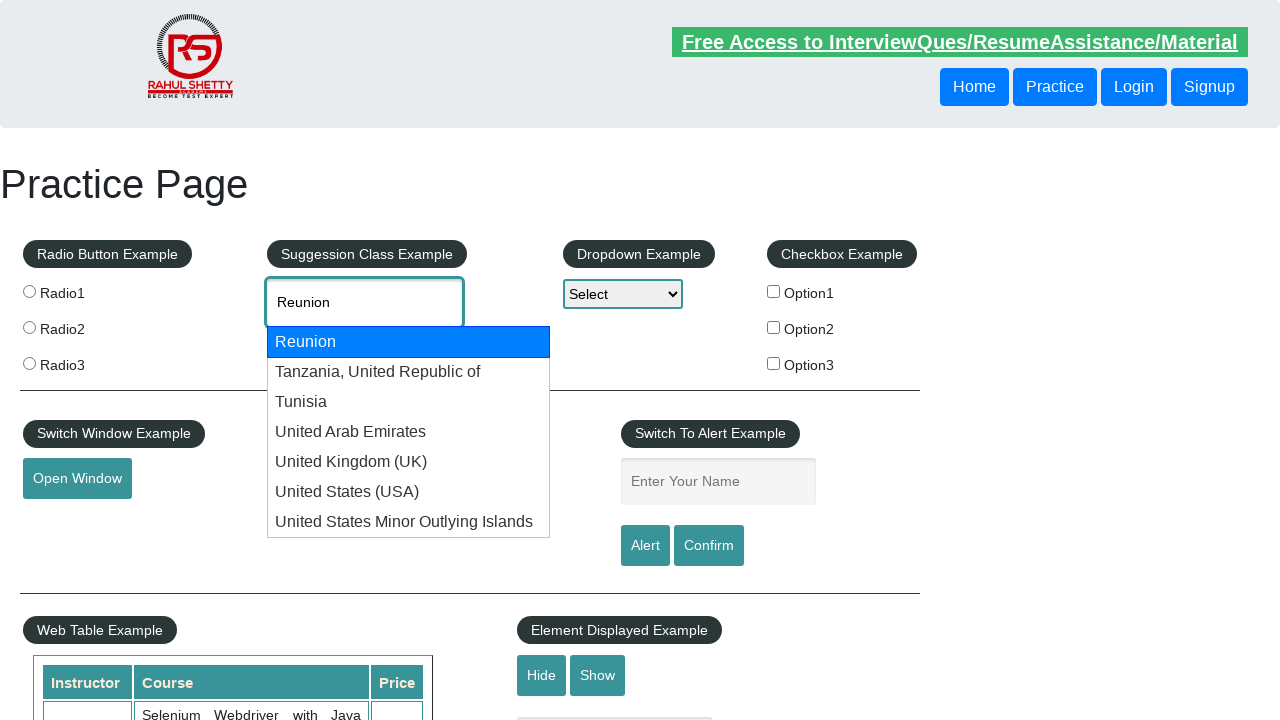

Retrieved autocomplete field value: 'Reunion'
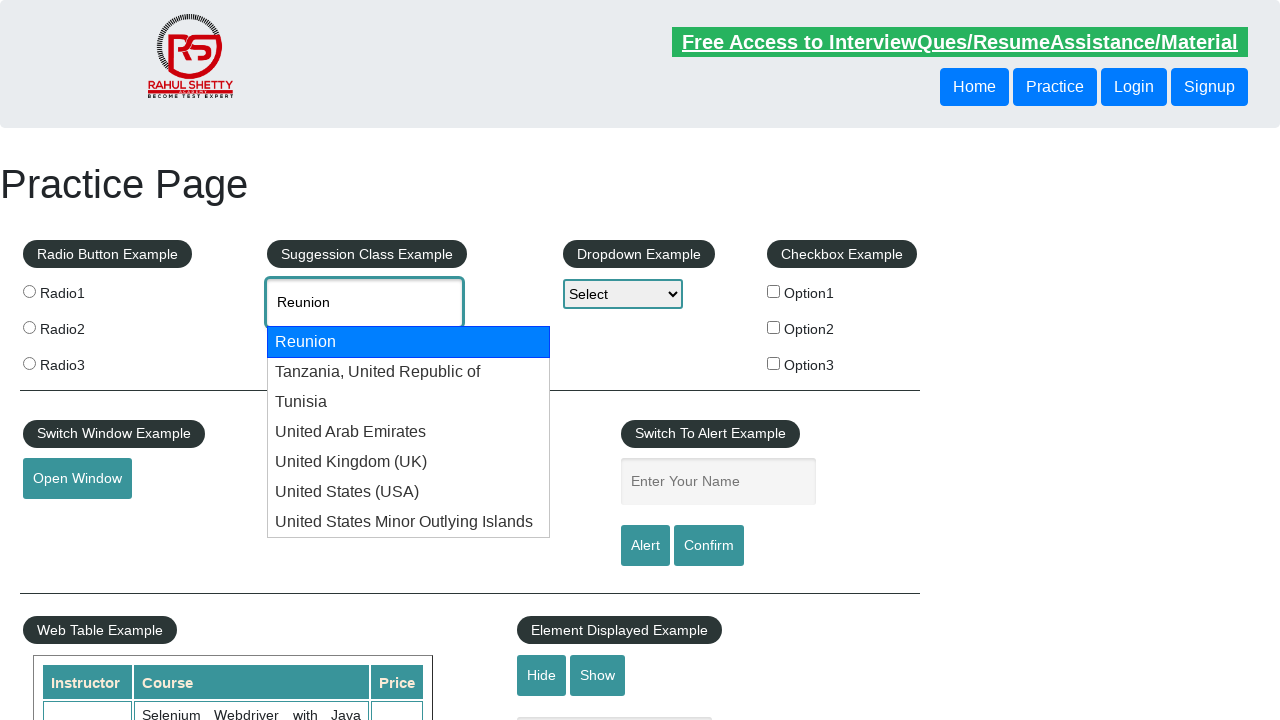

Pressed ArrowDown to navigate to next suggestion on #autocomplete
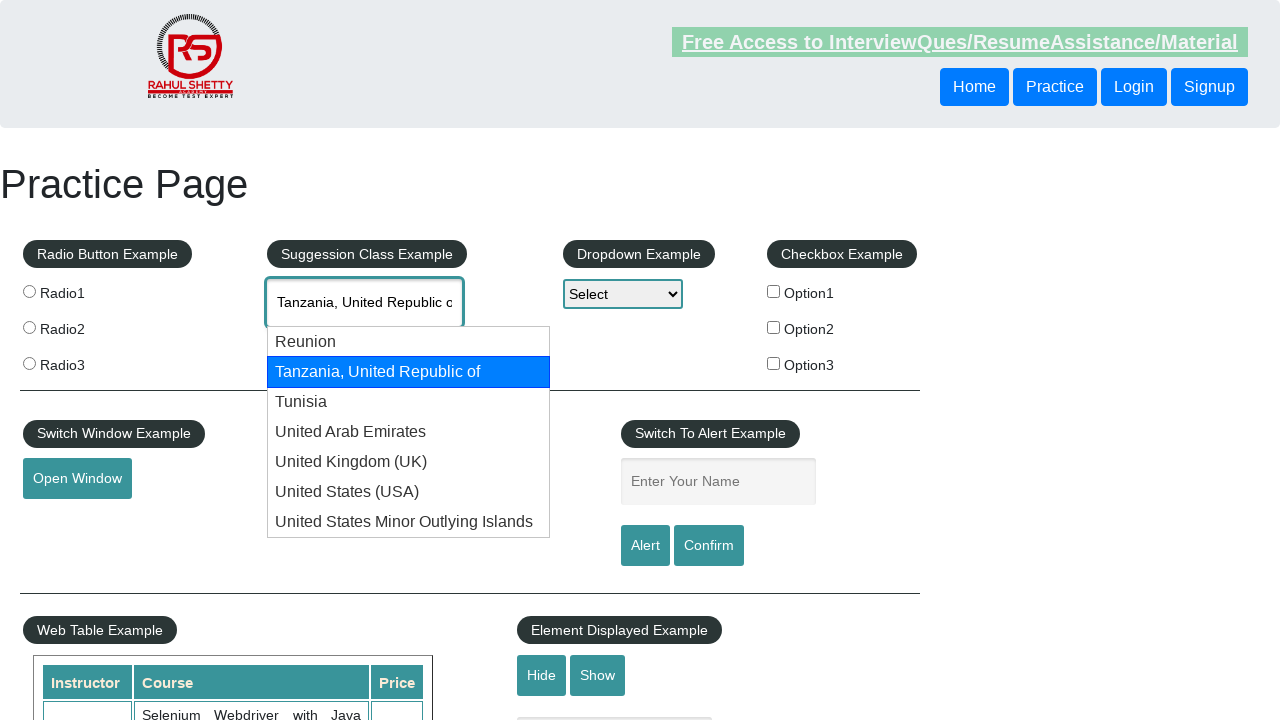

Retrieved autocomplete field value: 'Tanzania, United Republic of'
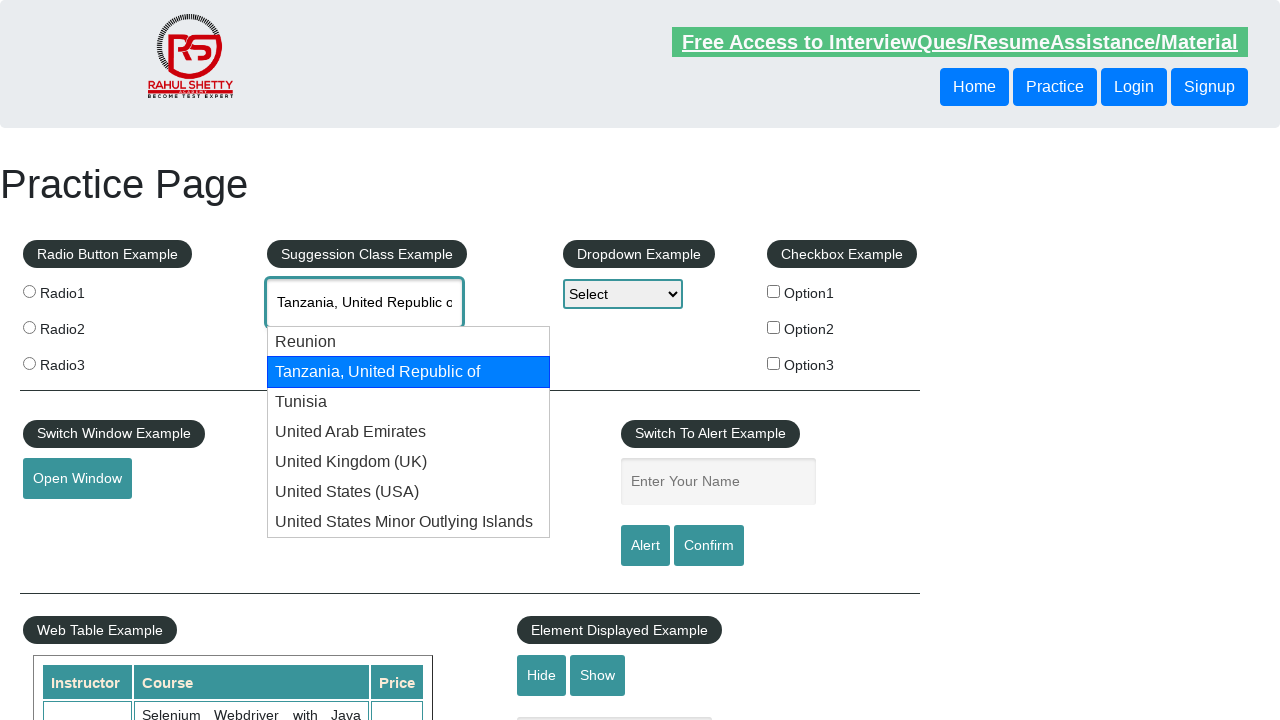

Pressed Enter to select 'United States' from autocomplete on #autocomplete
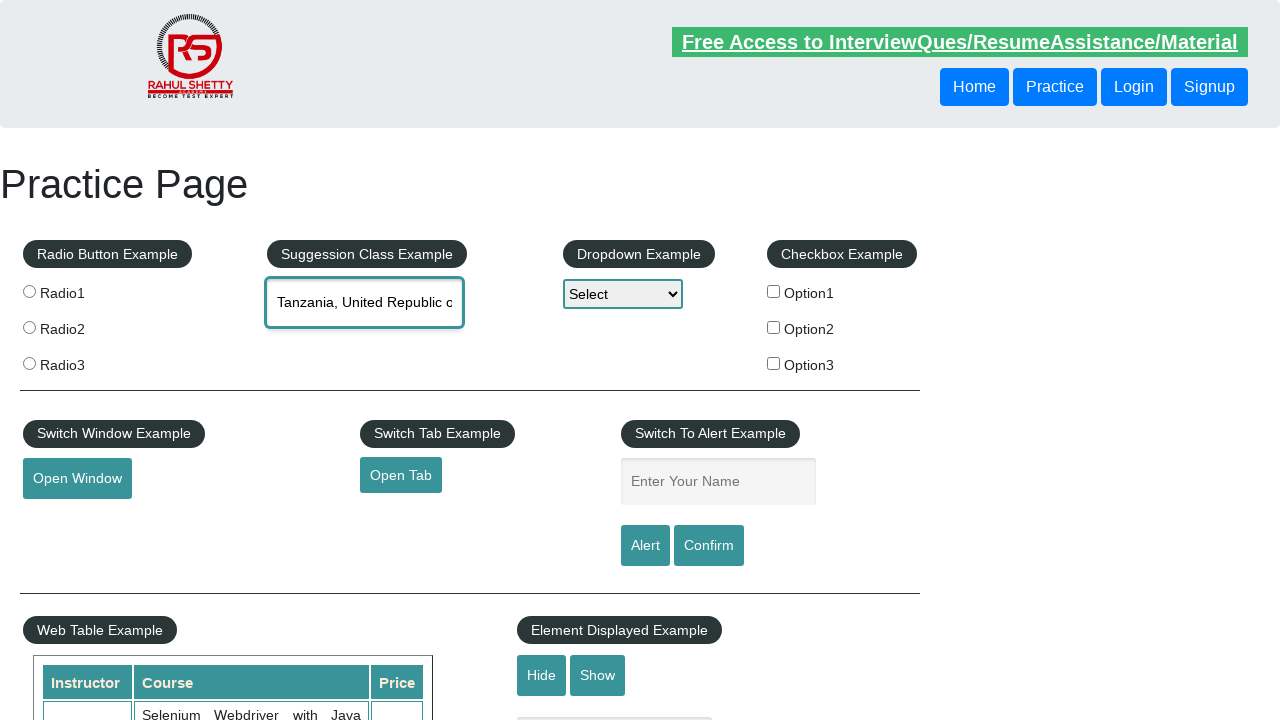

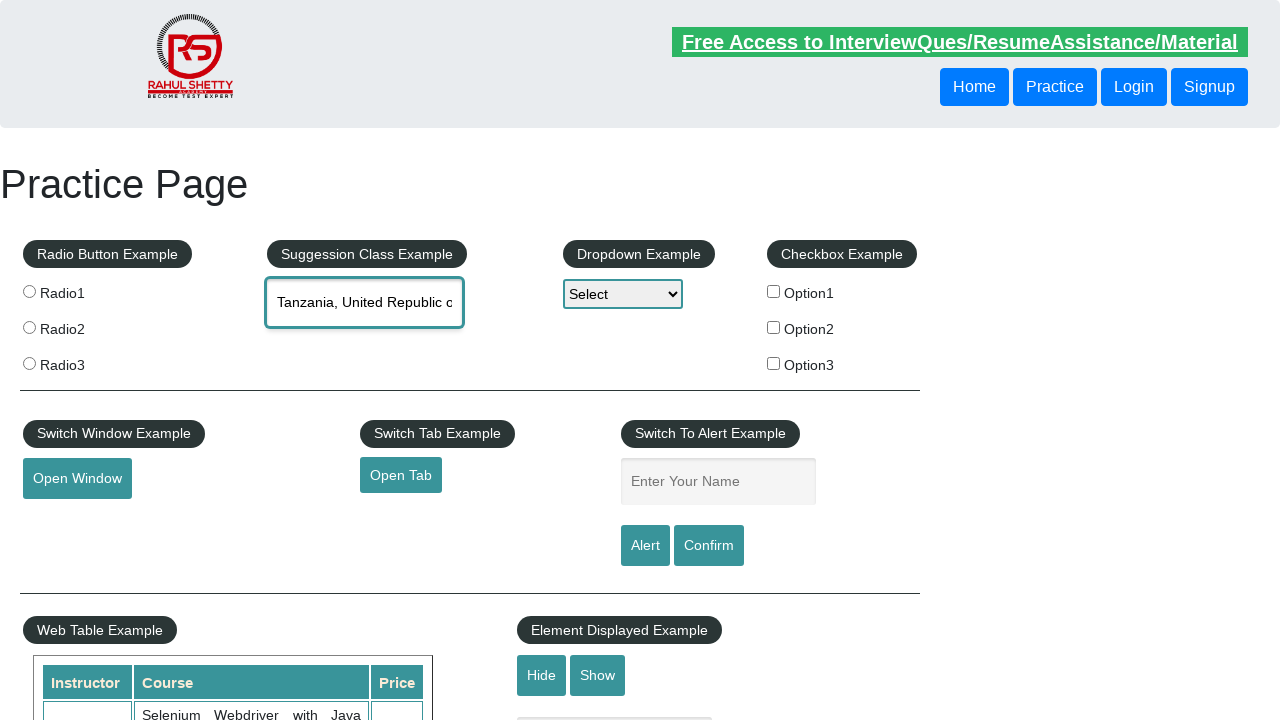